Tests locator assertion with custom timeout by clicking an AJAX button and verifying text appears within 20 seconds

Starting URL: http://uitestingplayground.com/ajax

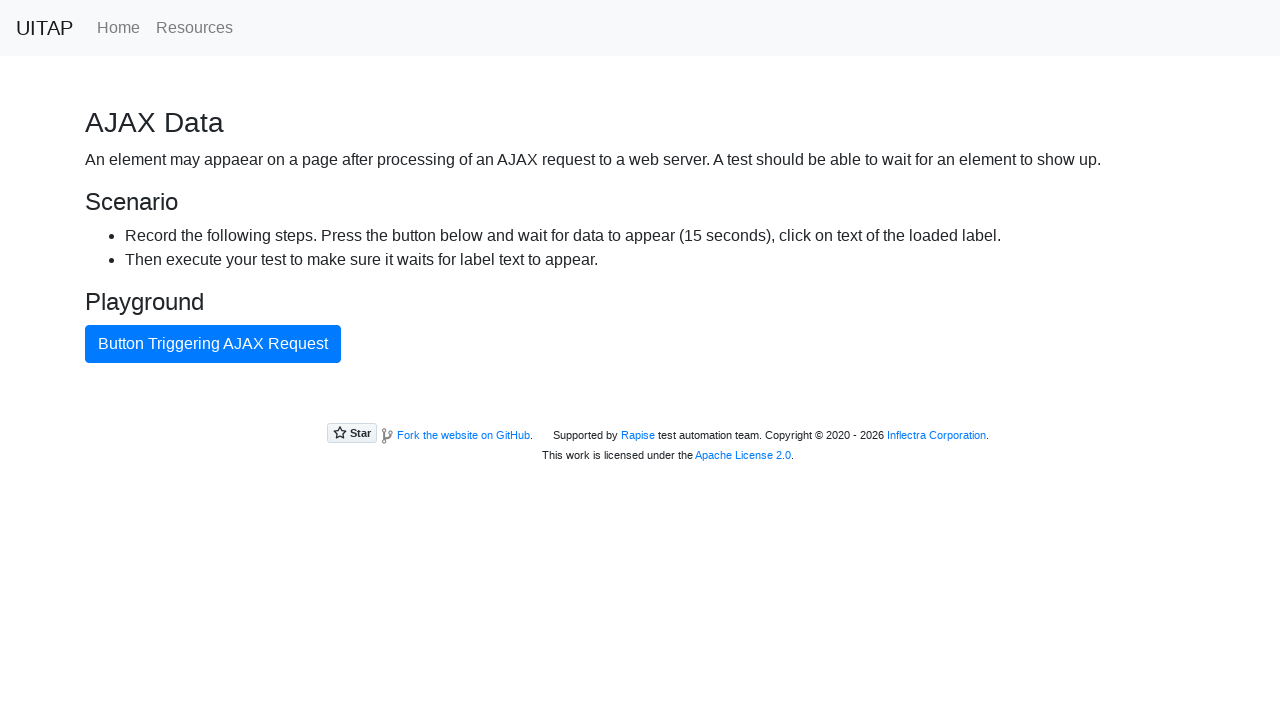

Clicked button triggering AJAX request at (213, 344) on internal:text="Button Triggering AJAX Request"i
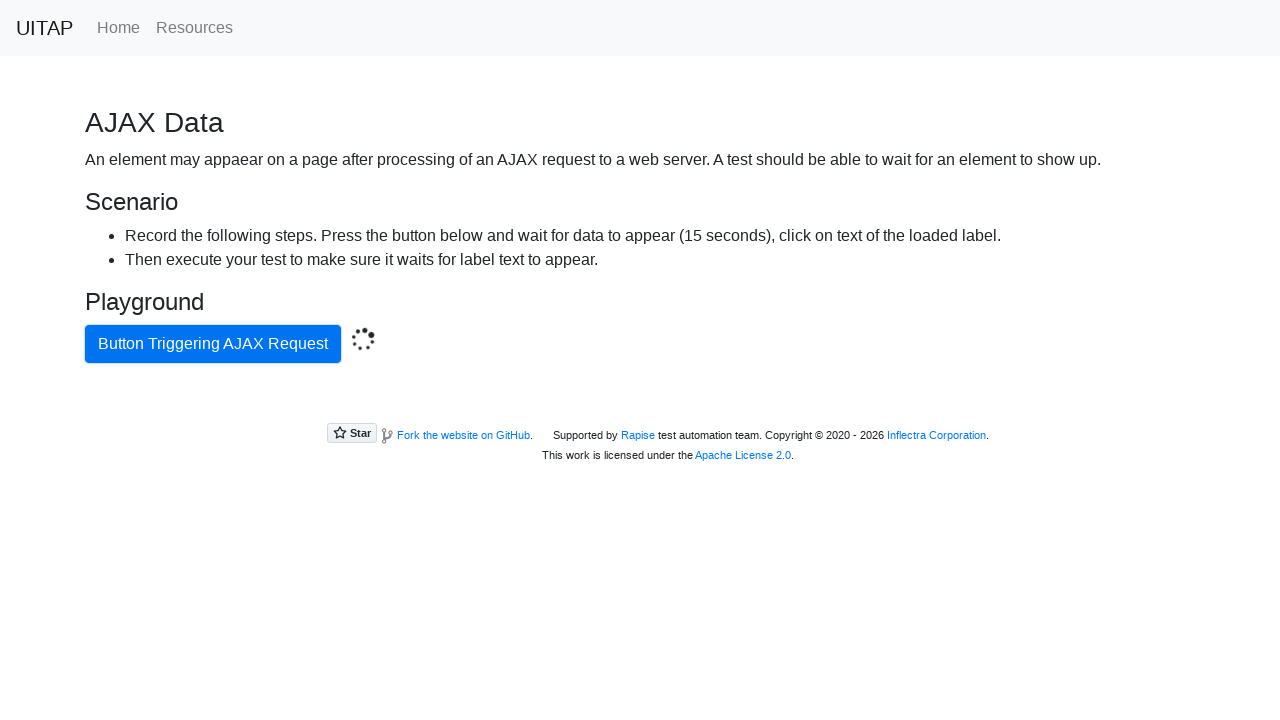

Verified success message appeared with custom 20 second timeout
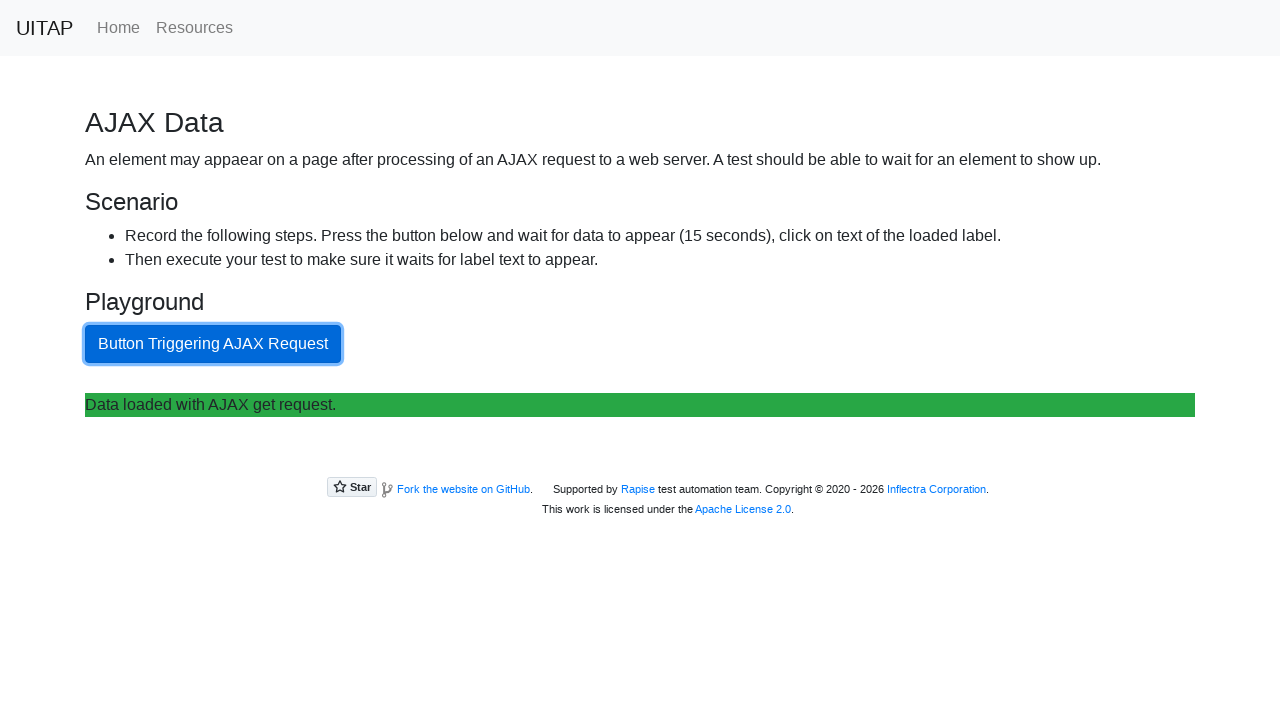

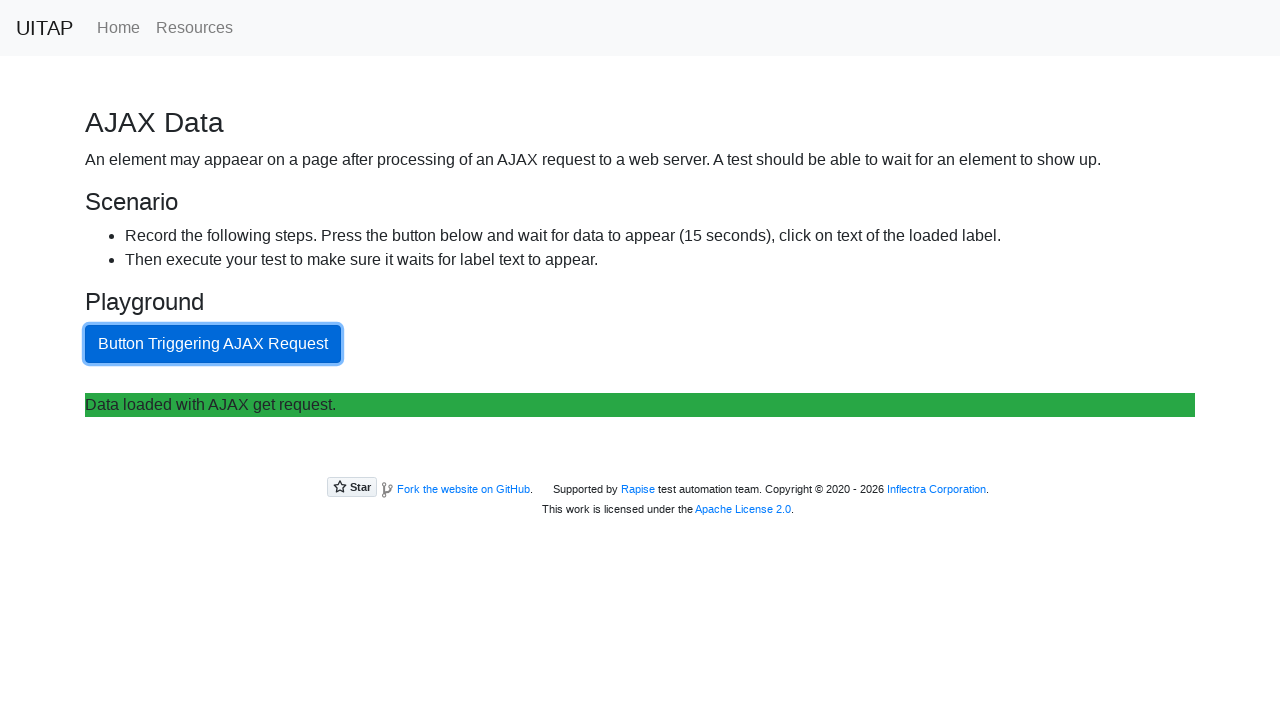